Tests the password generator with special characters in both master password and site fields

Starting URL: http://angel.net/~nic/passwd.current.html

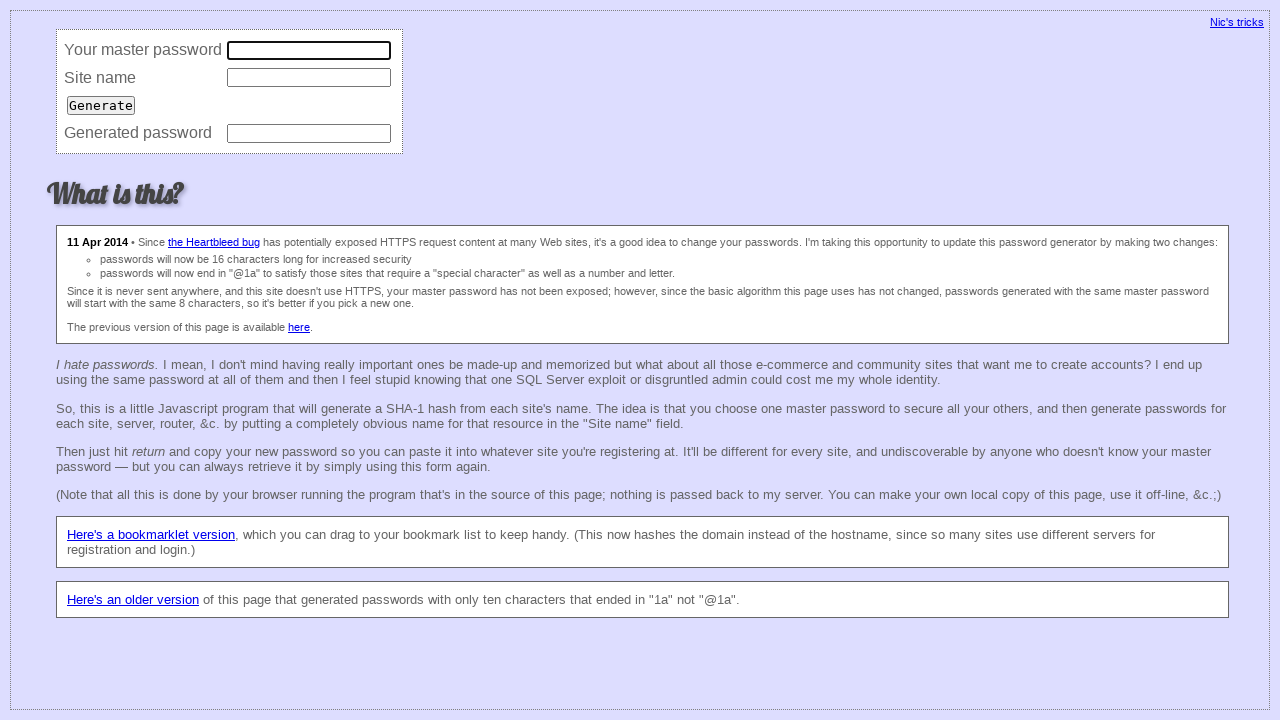

Filled master password field with special characters '!@#$%^&*((((()' on input[name='master']
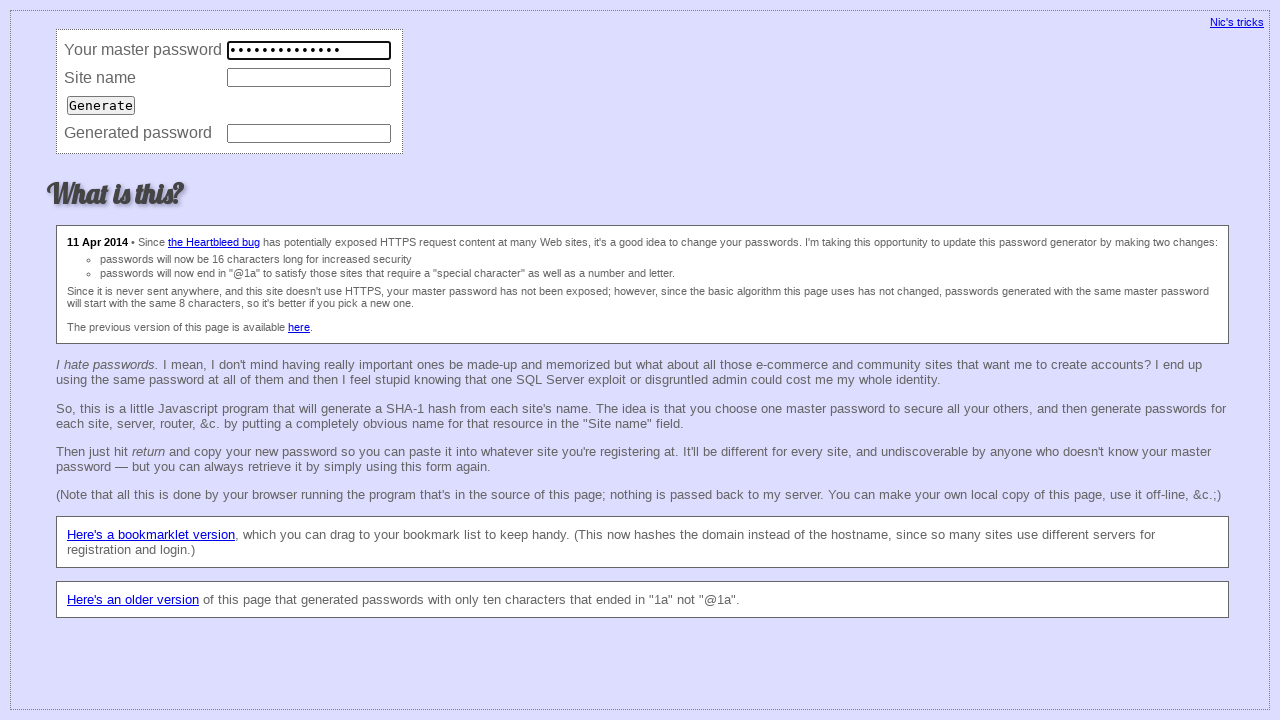

Filled site field with special characters '!@#$%^&*())))))' on input[name='site']
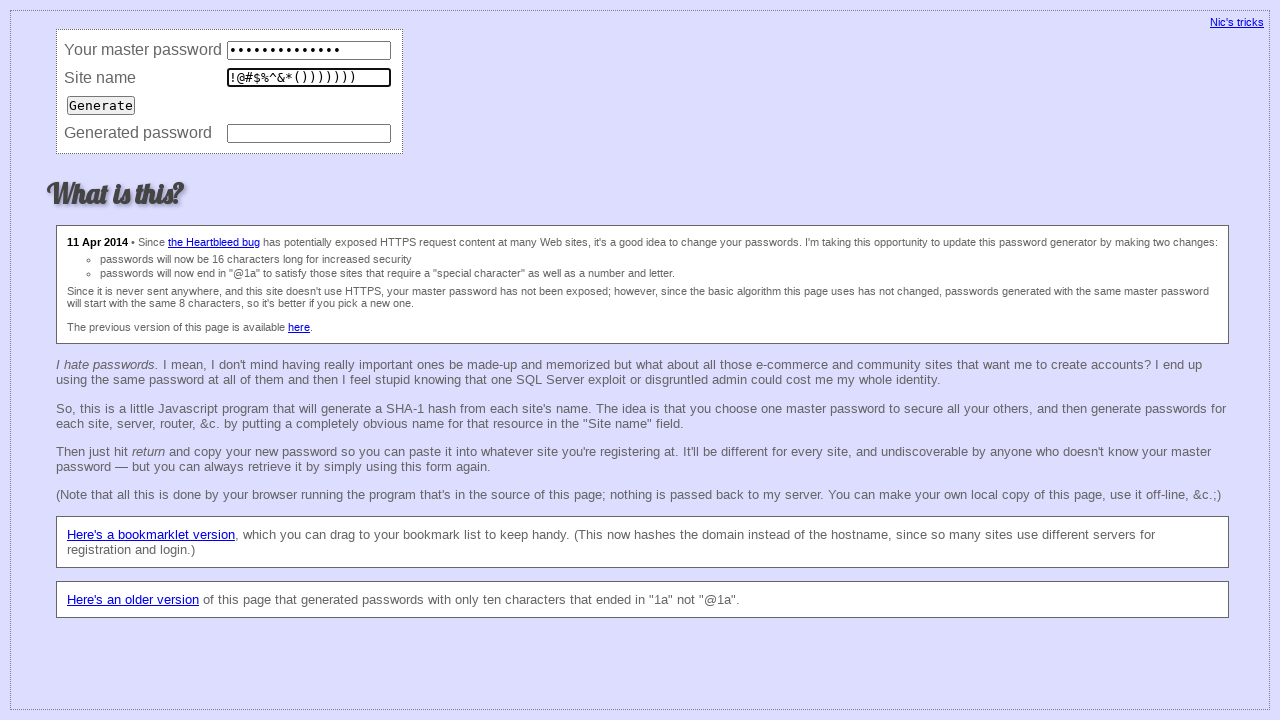

Pressed Enter to generate password on input[name='site']
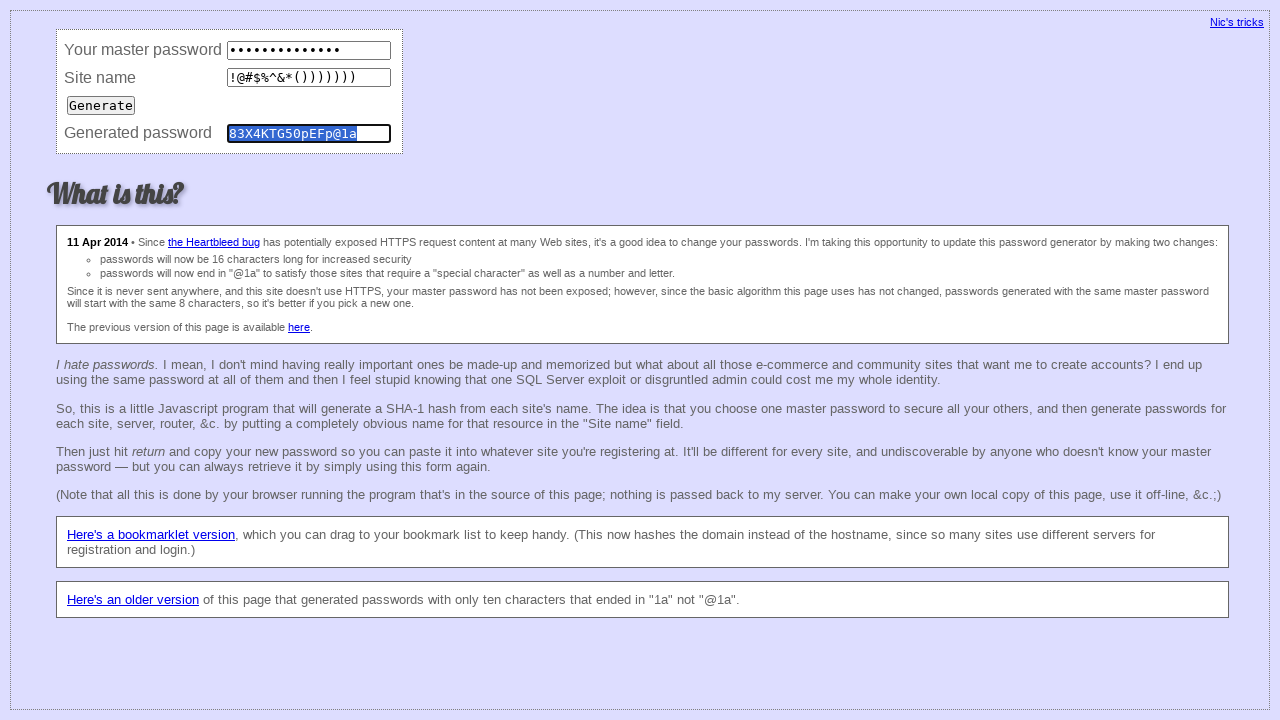

Password was generated successfully
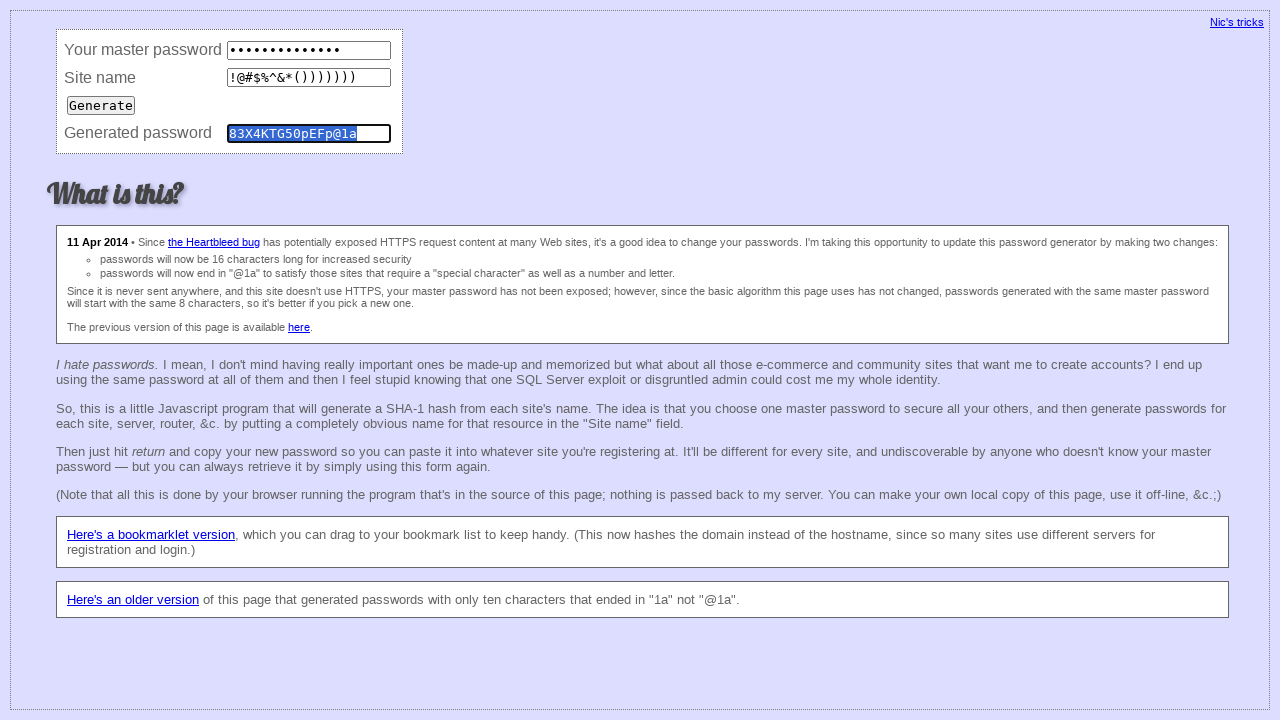

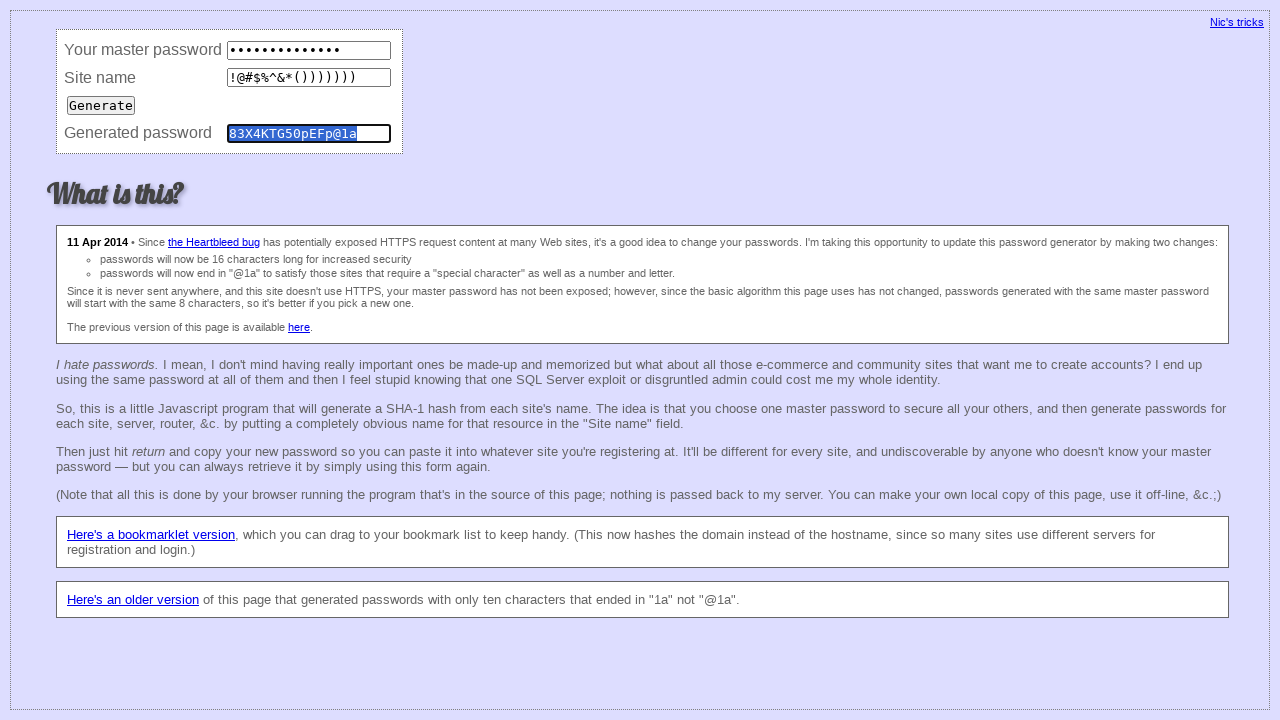